Tests that the "Clear completed" button displays the correct text.

Starting URL: https://demo.playwright.dev/todomvc

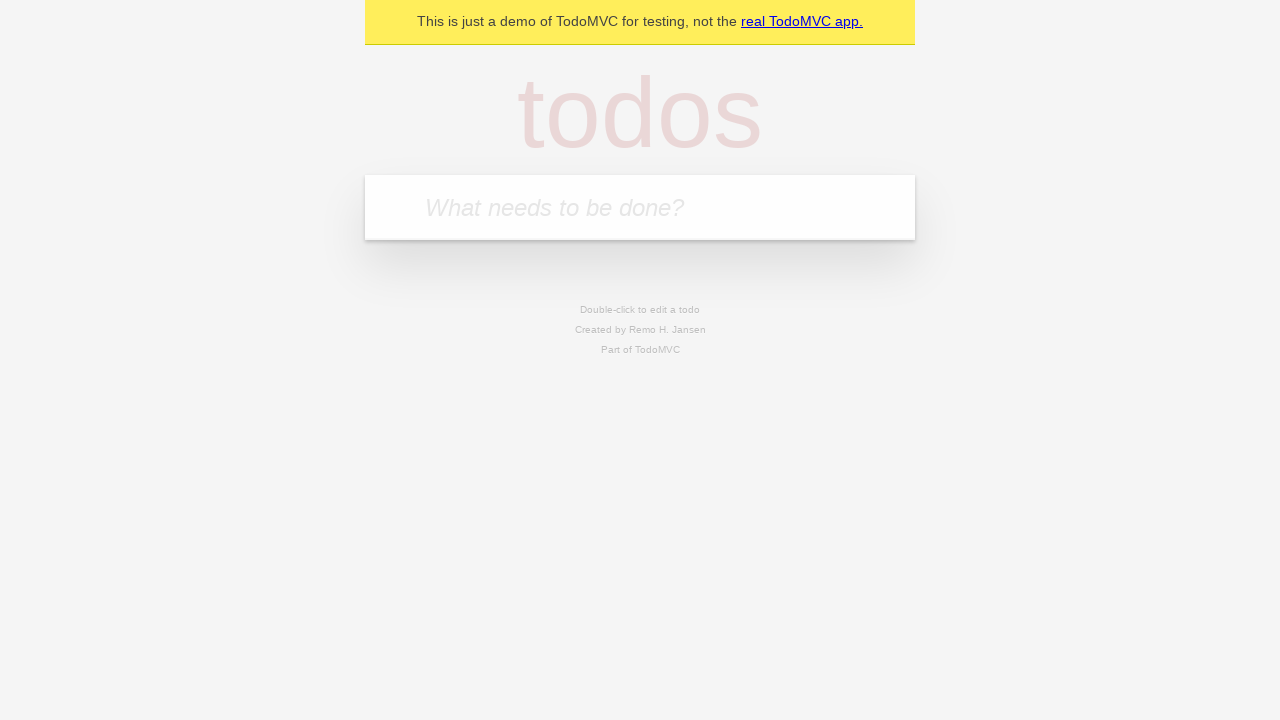

Located the 'What needs to be done?' input field
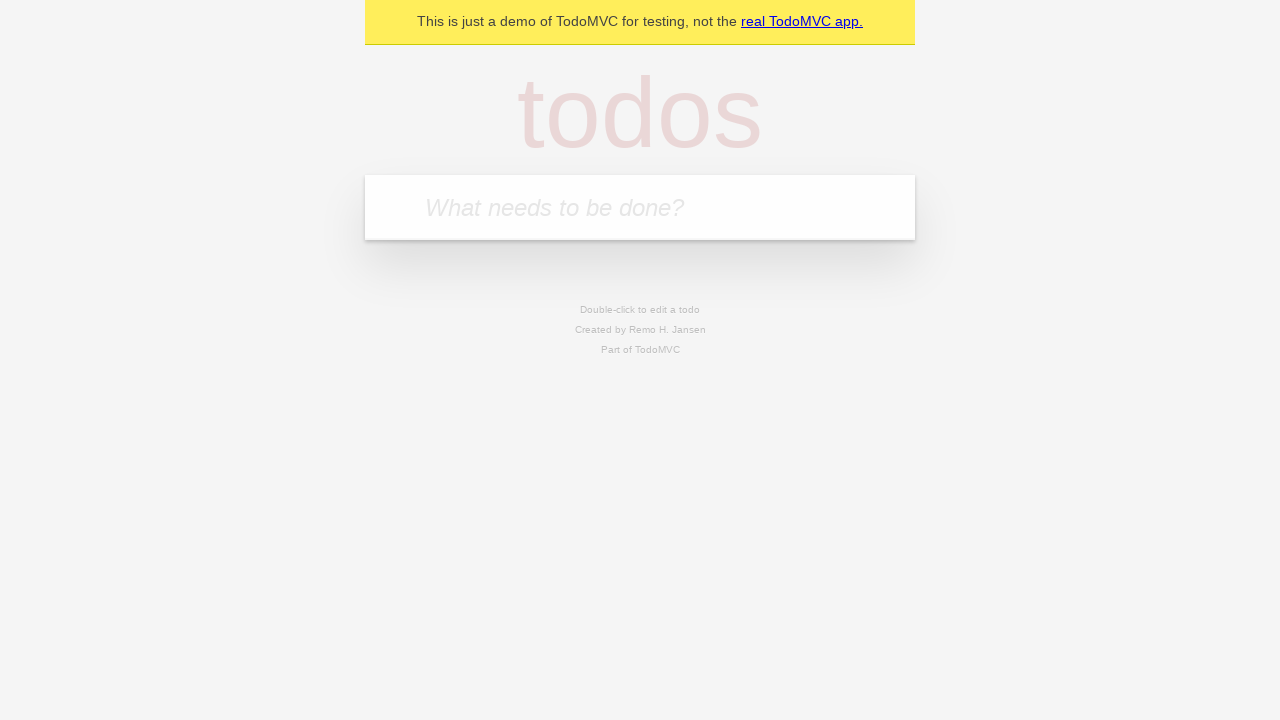

Filled input with 'buy some cheese' on internal:attr=[placeholder="What needs to be done?"i]
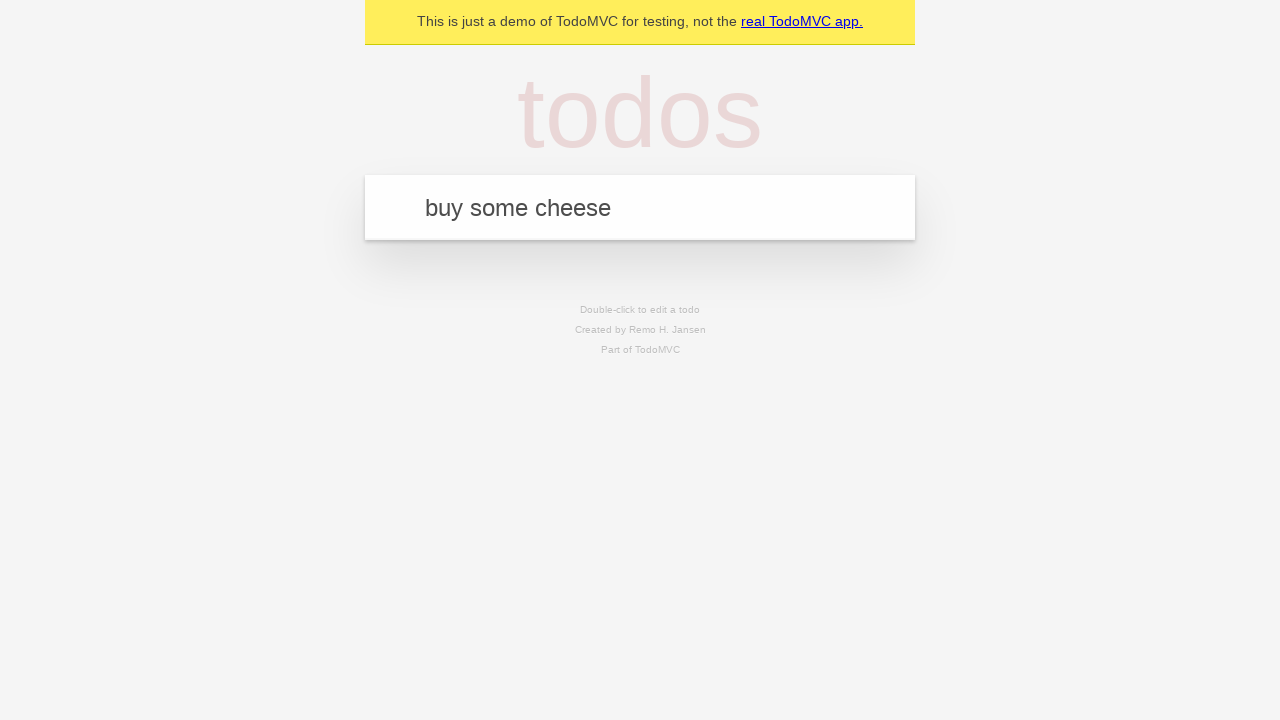

Pressed Enter to create first todo on internal:attr=[placeholder="What needs to be done?"i]
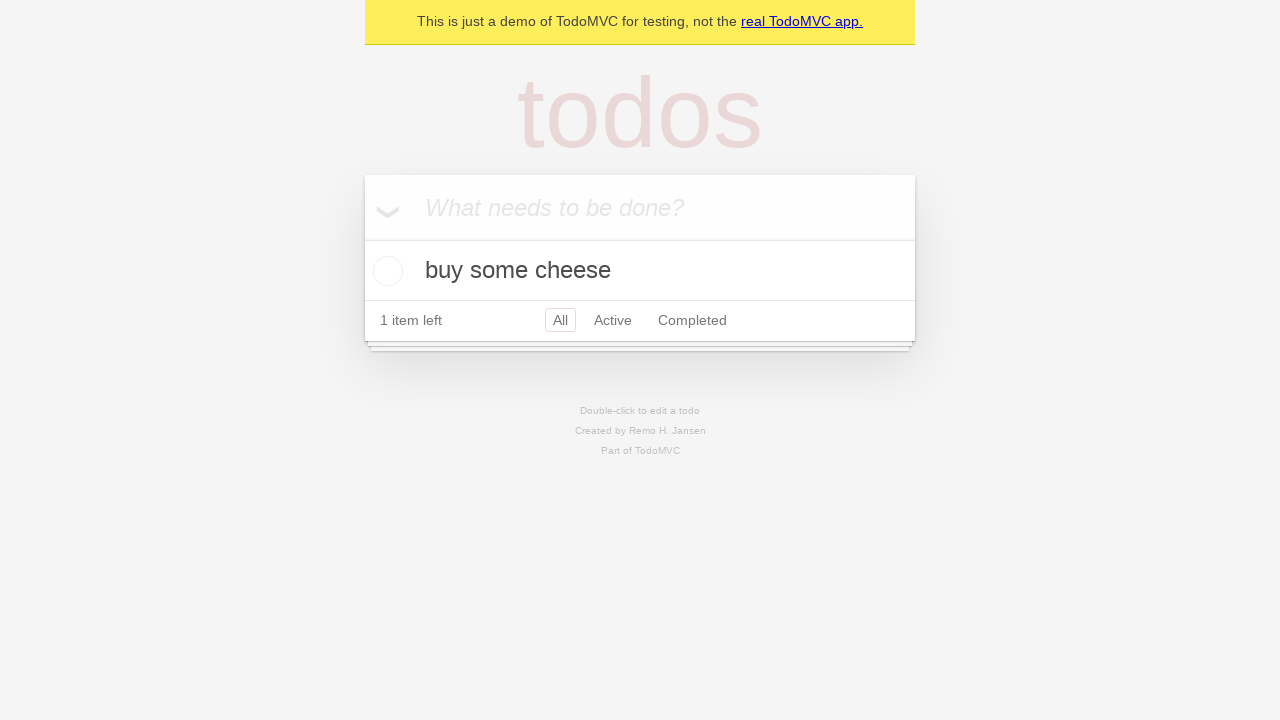

Filled input with 'feed the cat' on internal:attr=[placeholder="What needs to be done?"i]
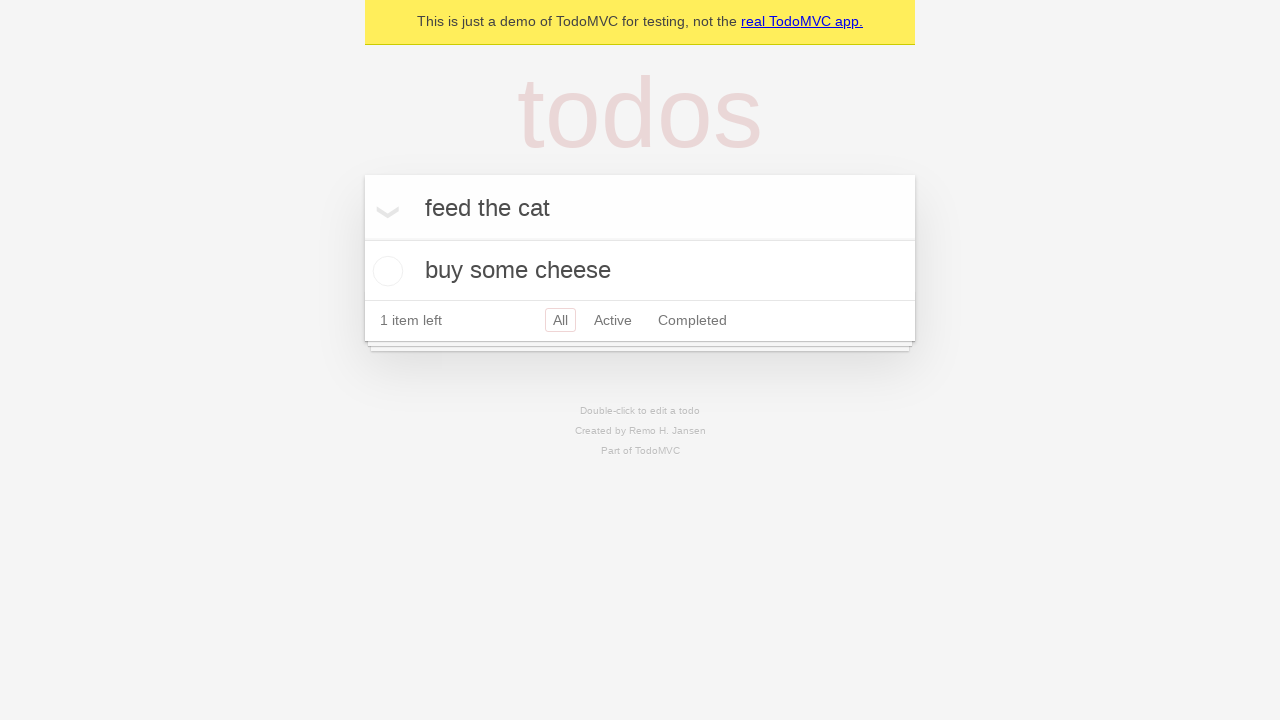

Pressed Enter to create second todo on internal:attr=[placeholder="What needs to be done?"i]
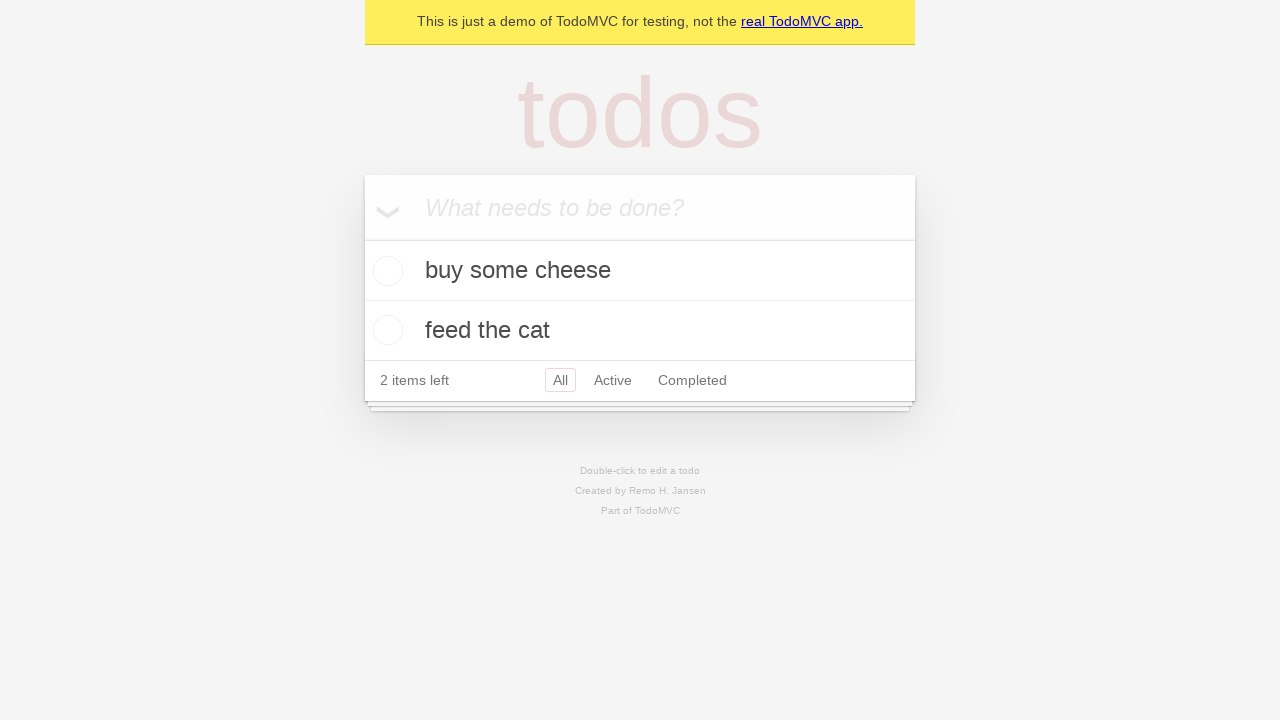

Filled input with 'book a doctors appointment' on internal:attr=[placeholder="What needs to be done?"i]
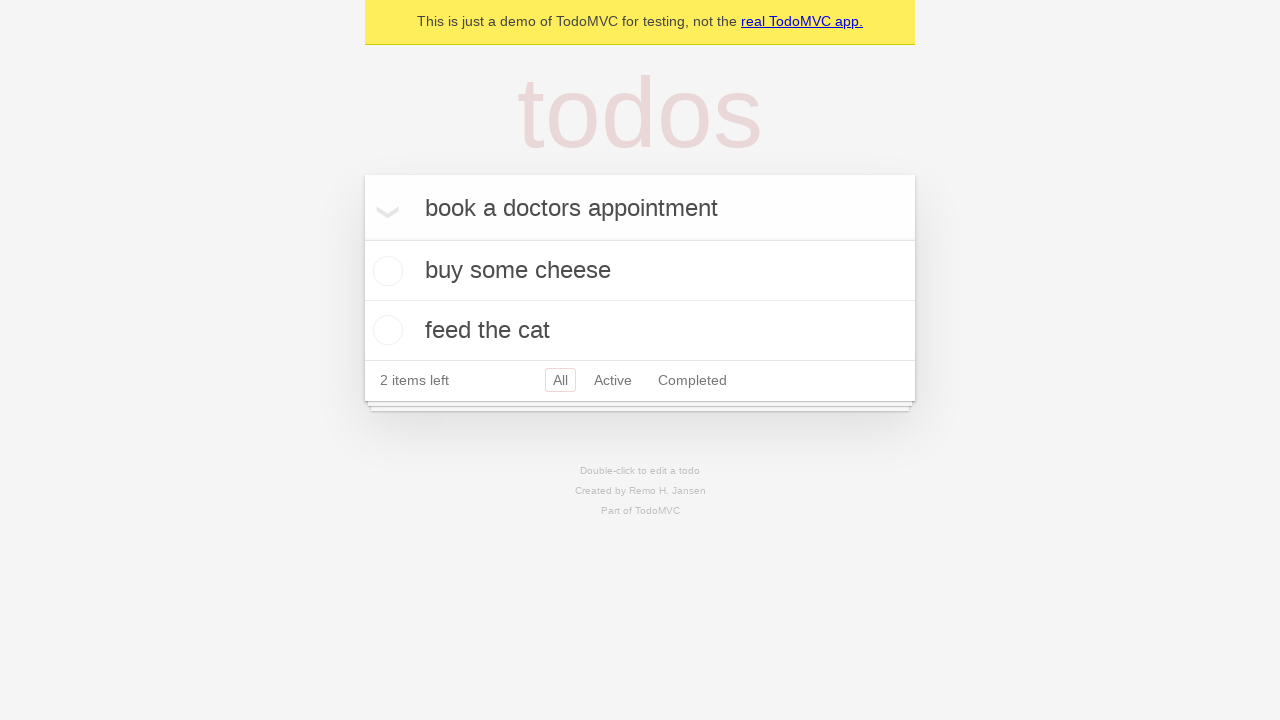

Pressed Enter to create third todo on internal:attr=[placeholder="What needs to be done?"i]
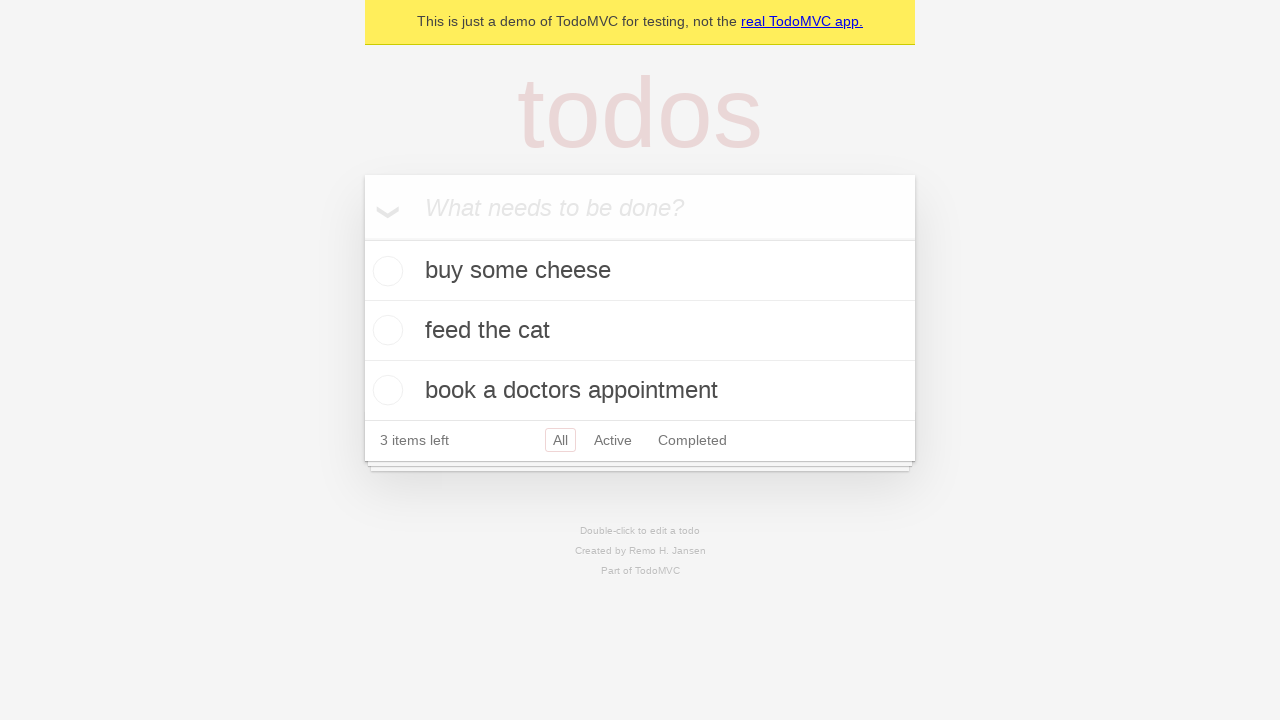

Waited for all three todo items to be visible
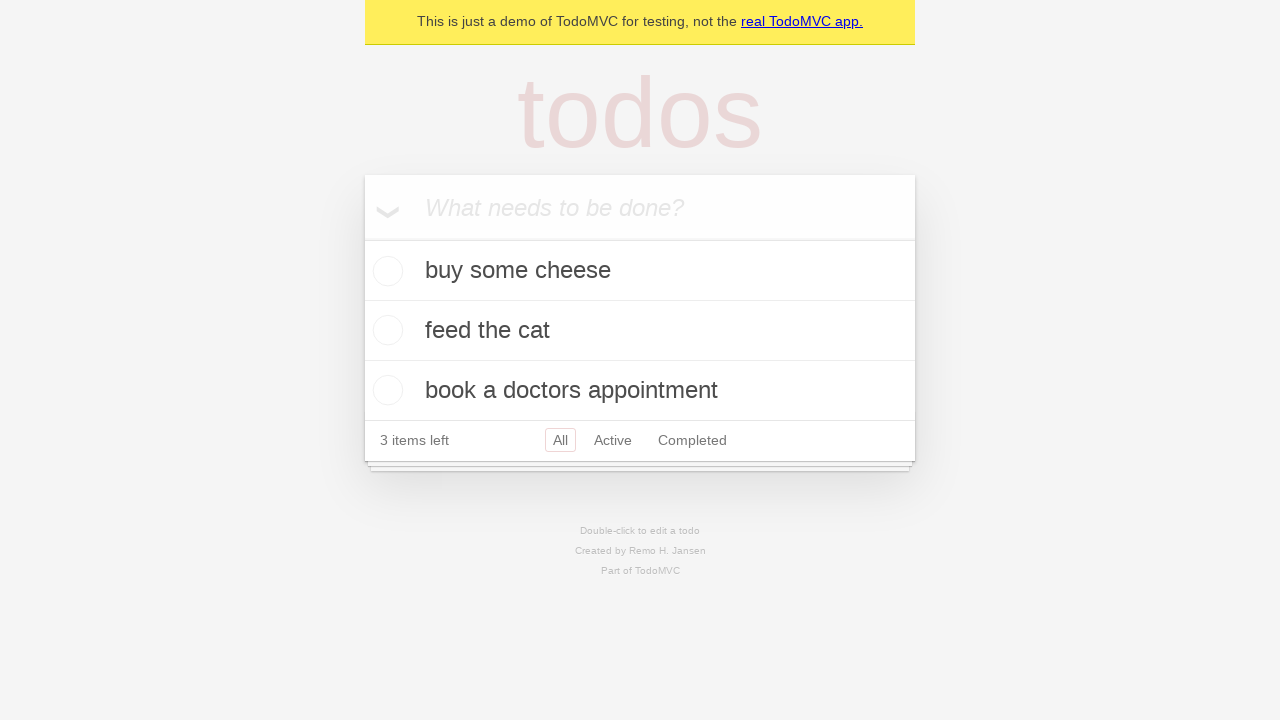

Checked the first todo item to mark it as completed at (385, 271) on .todo-list li .toggle >> nth=0
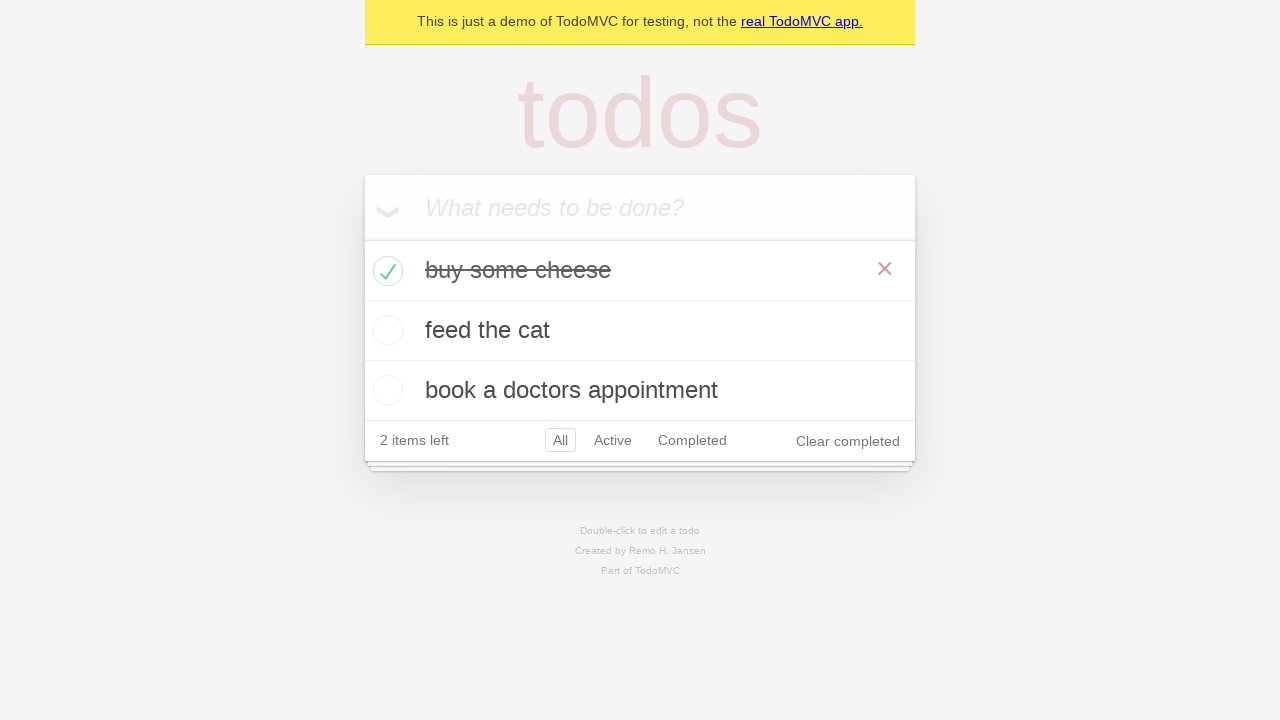

Waited for 'Clear completed' button to appear
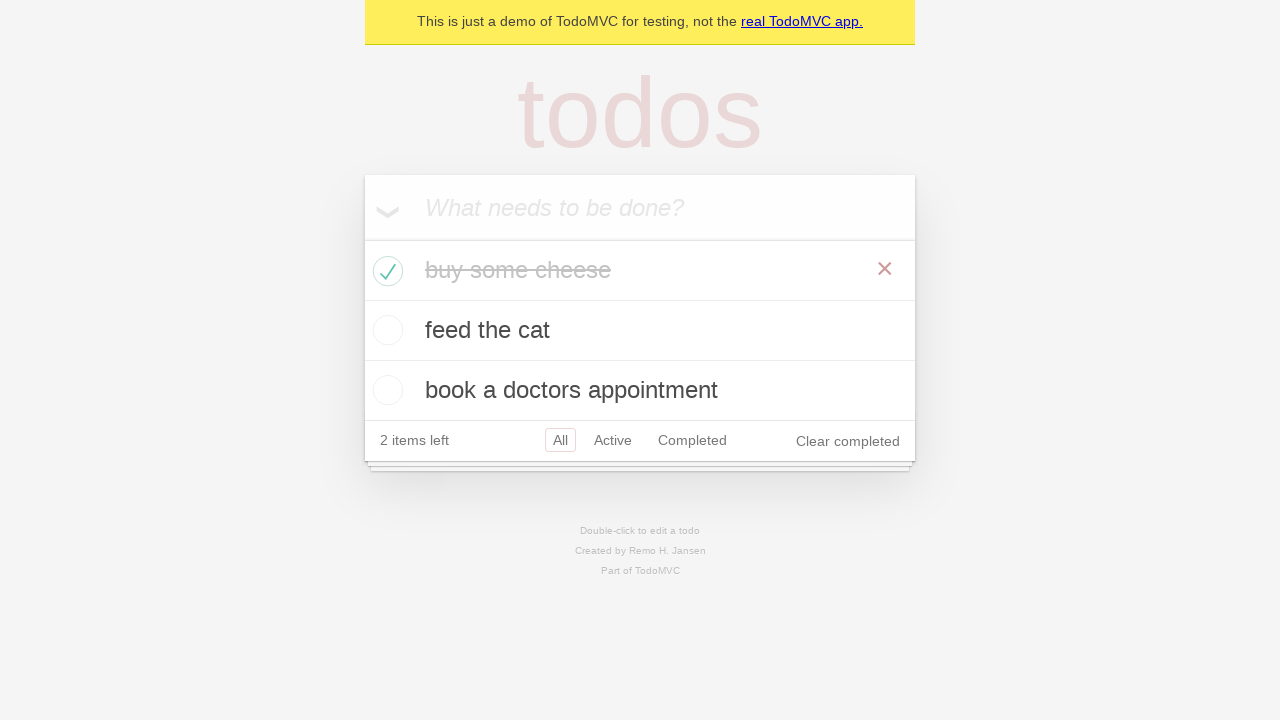

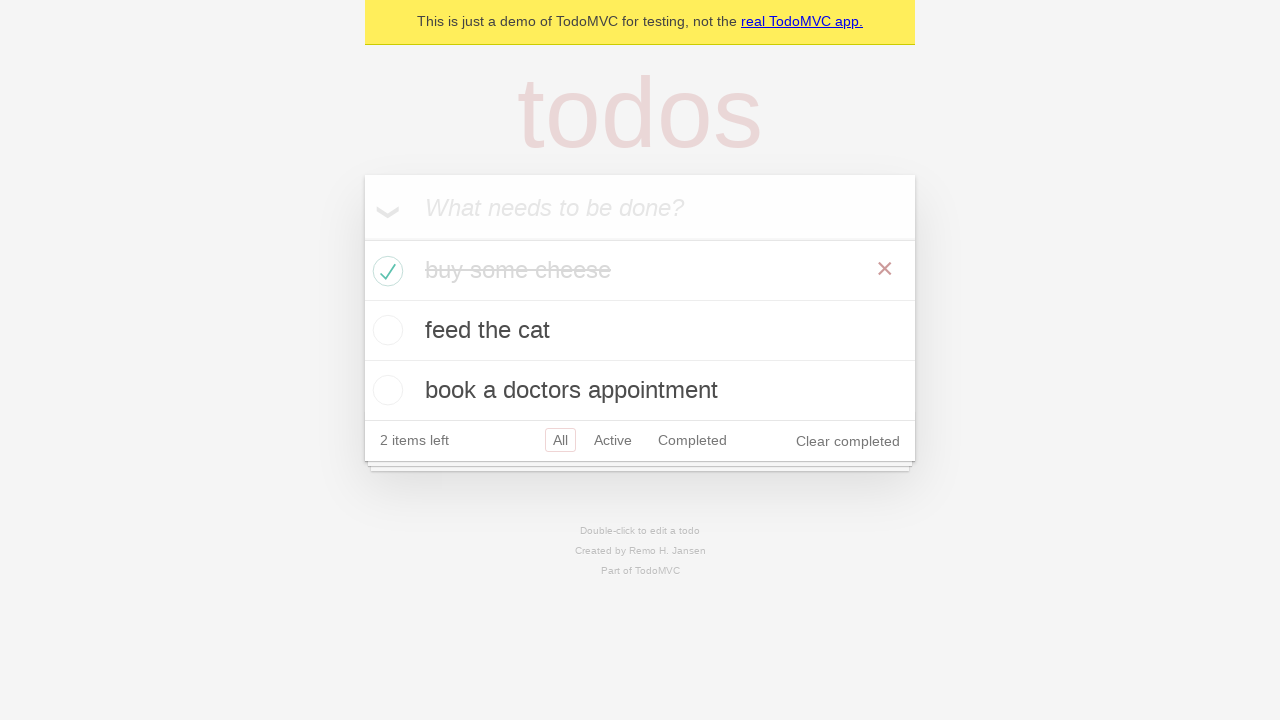